Tests clicking on a partial link text "Get it from" on the TestLink homepage to navigate to the download/source page.

Starting URL: https://testlink.org/

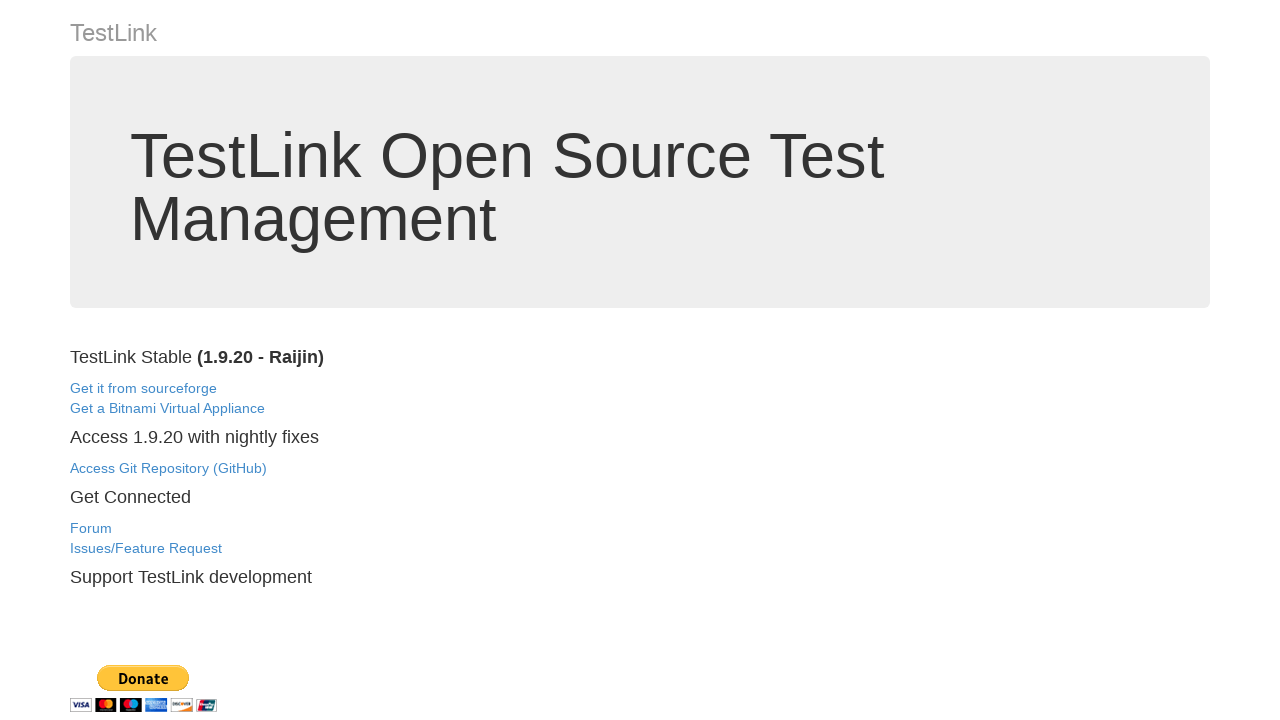

Navigated to TestLink homepage at https://testlink.org/
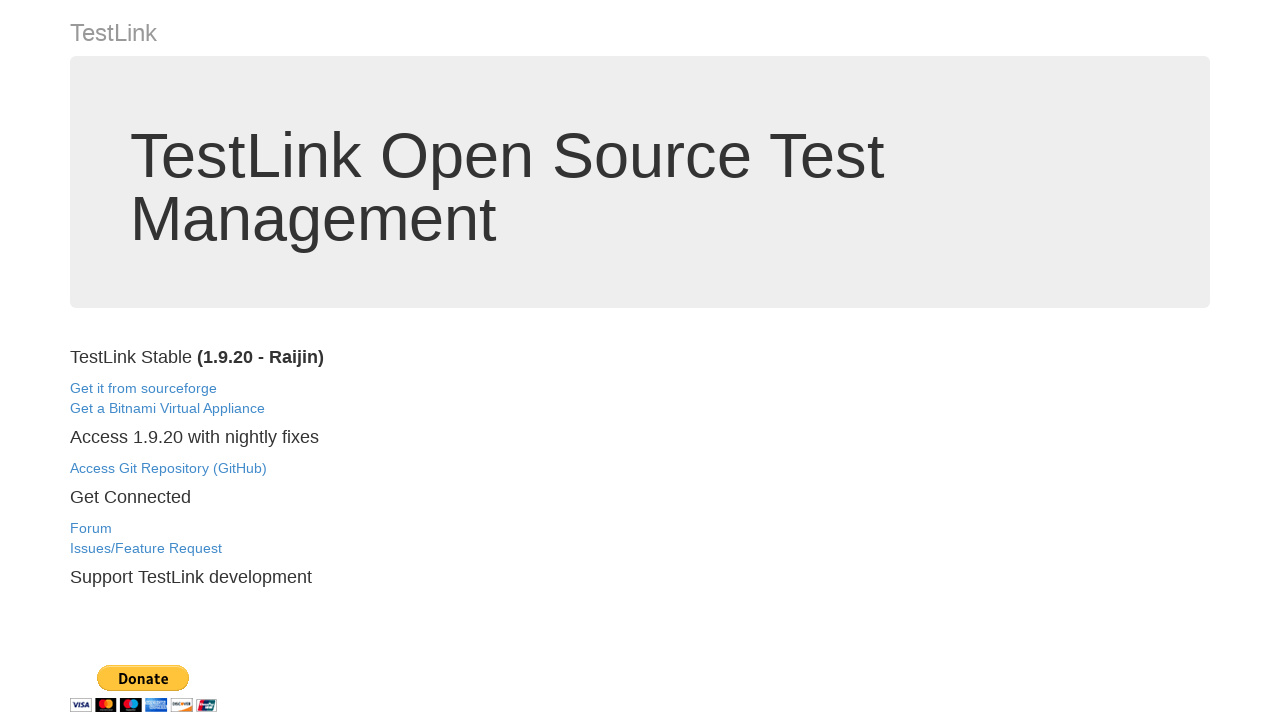

Clicked on link with partial text 'Get it from' to navigate to download/source page at (144, 388) on a:has-text('Get it from')
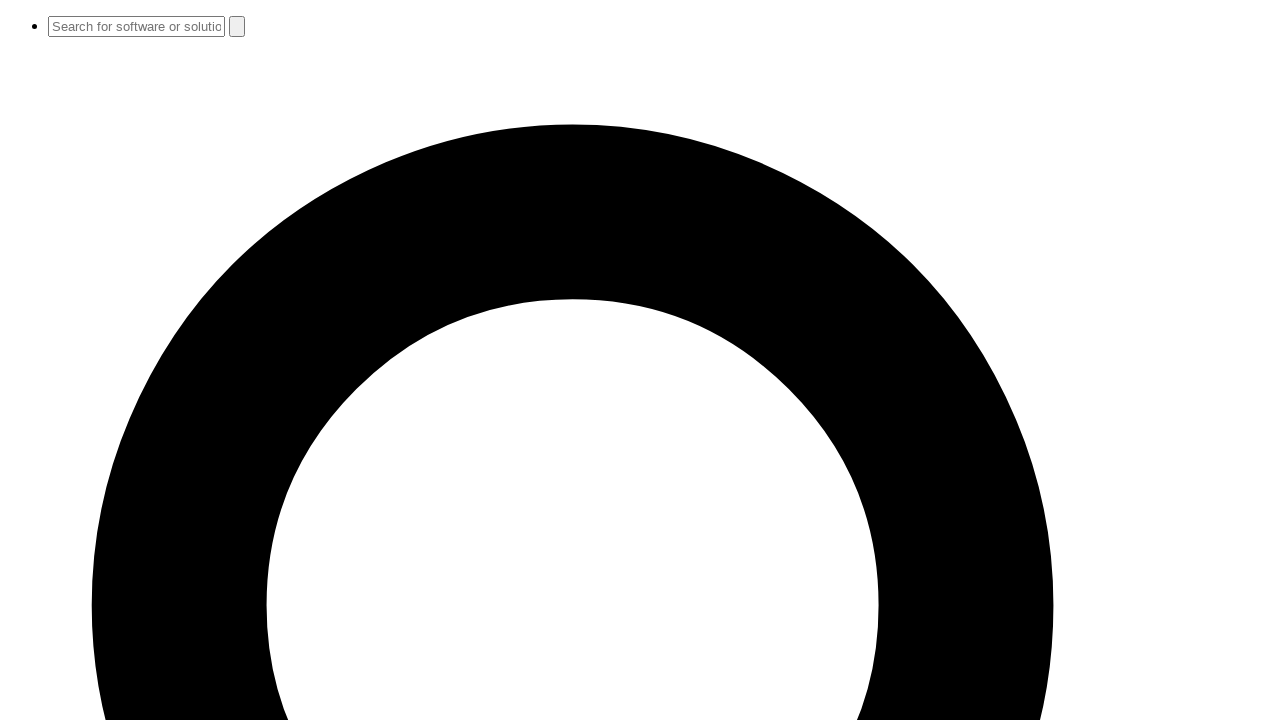

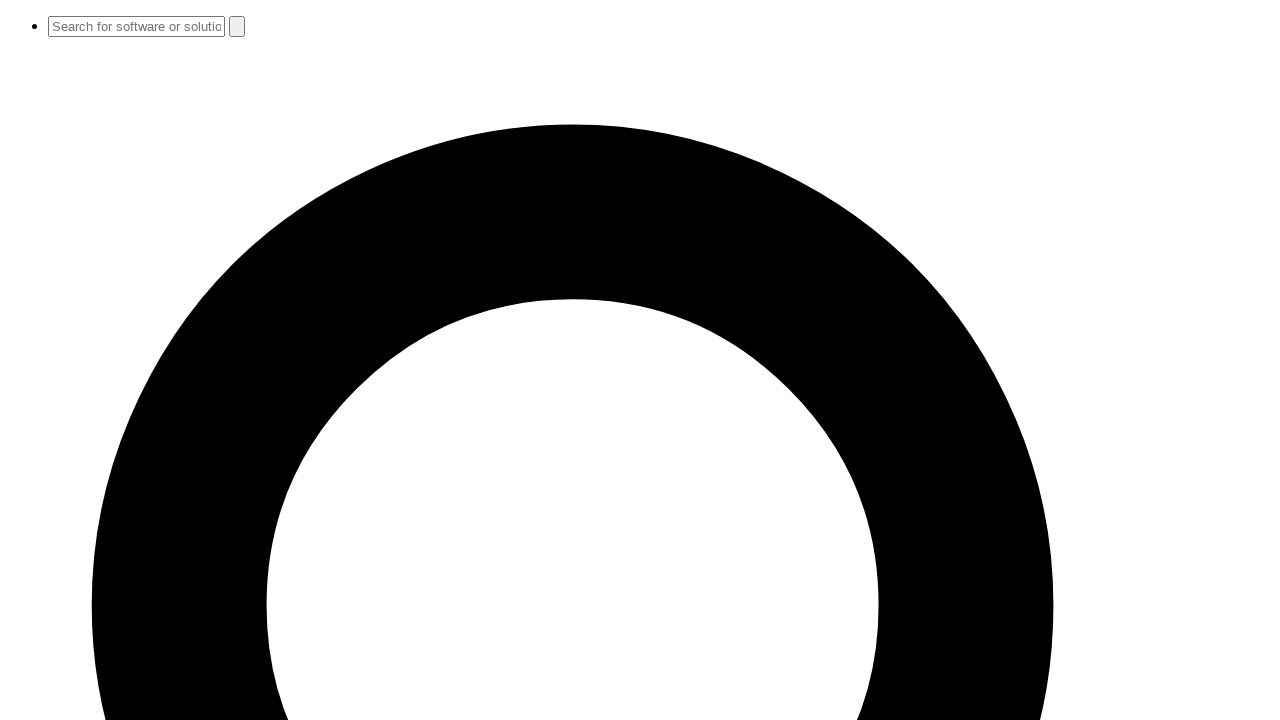